Tests explicit wait functionality by waiting for a dynamically appearing button to become visible on a demo page with dynamic properties.

Starting URL: https://demoqa.com/dynamic-properties

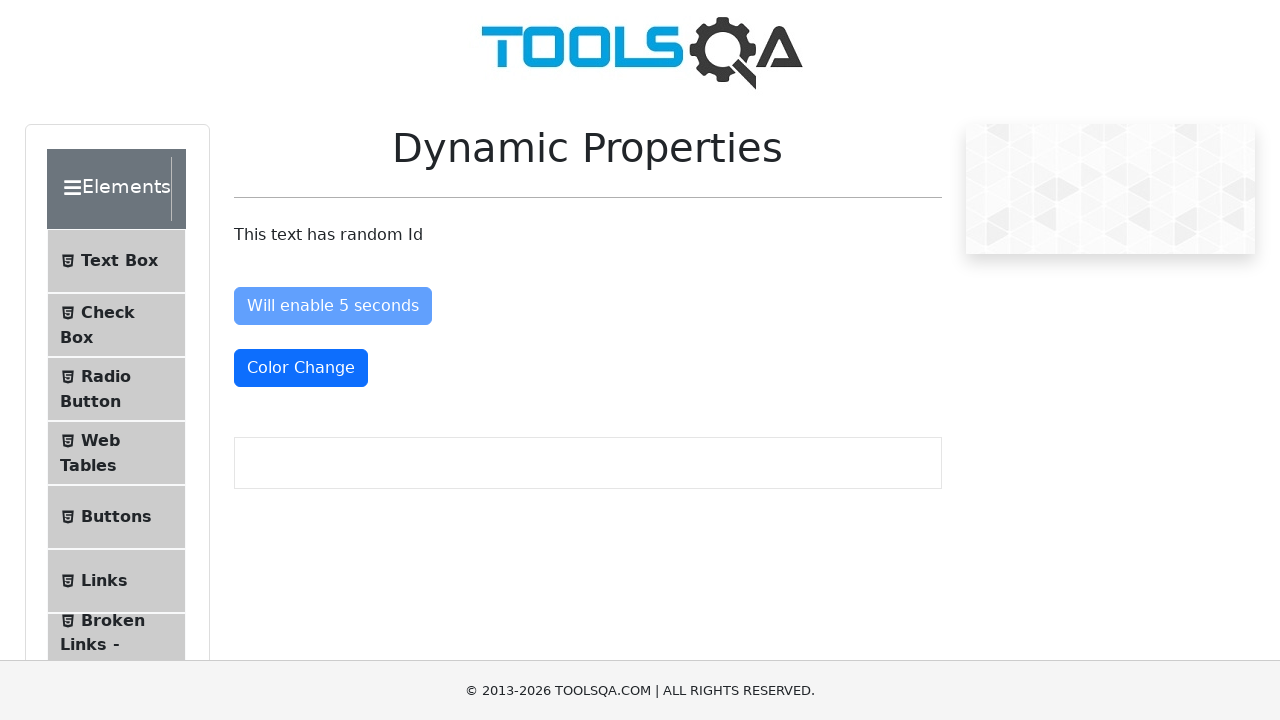

Waited for 'Visible After 5 Seconds' button to become visible
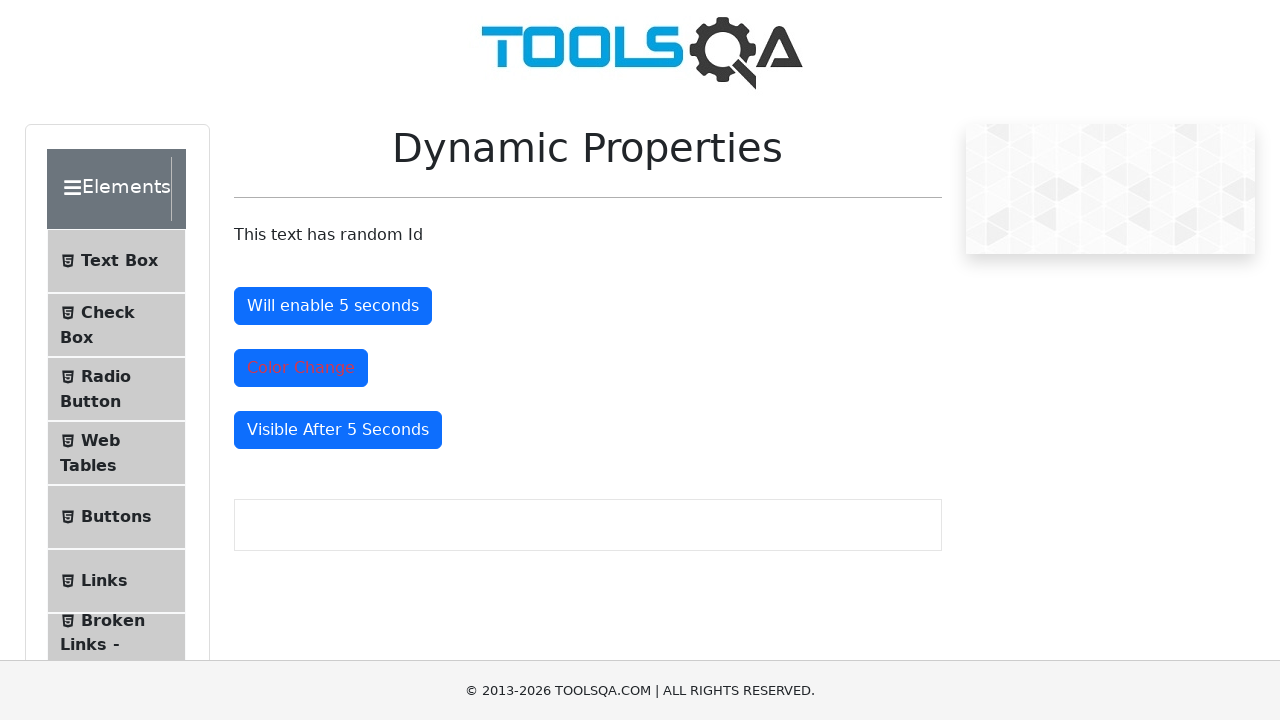

Clicked the dynamically visible button
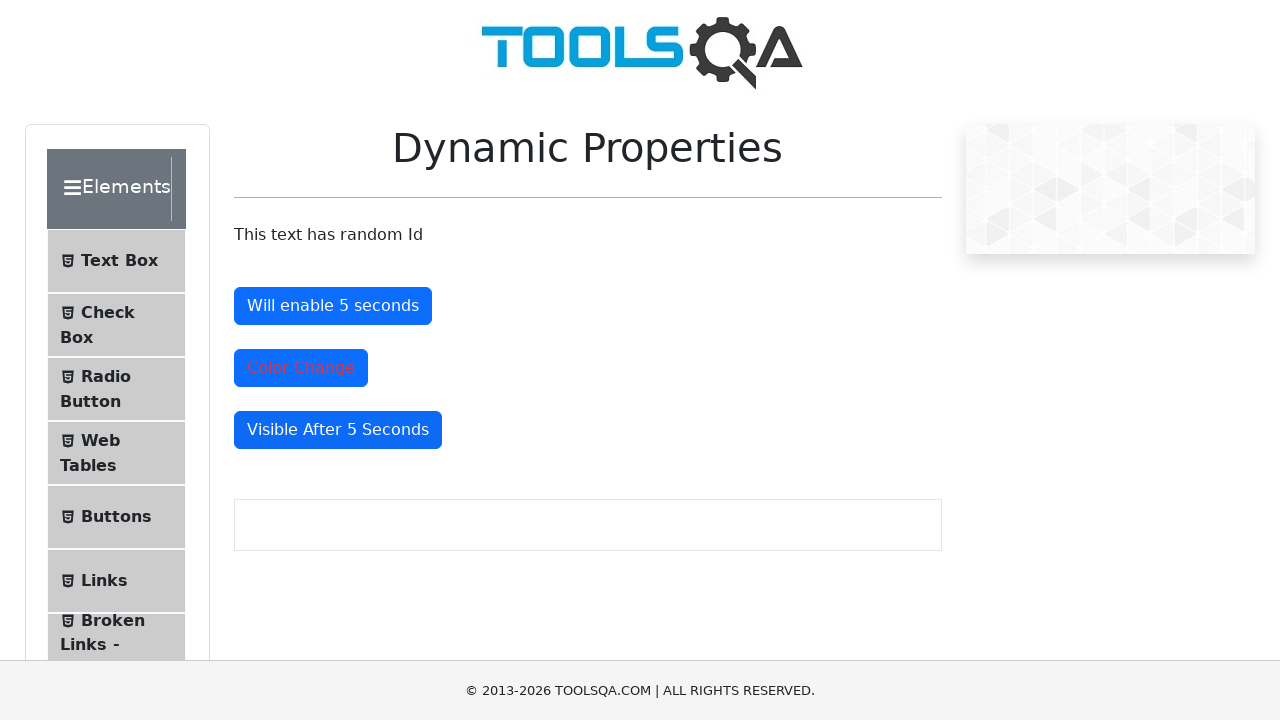

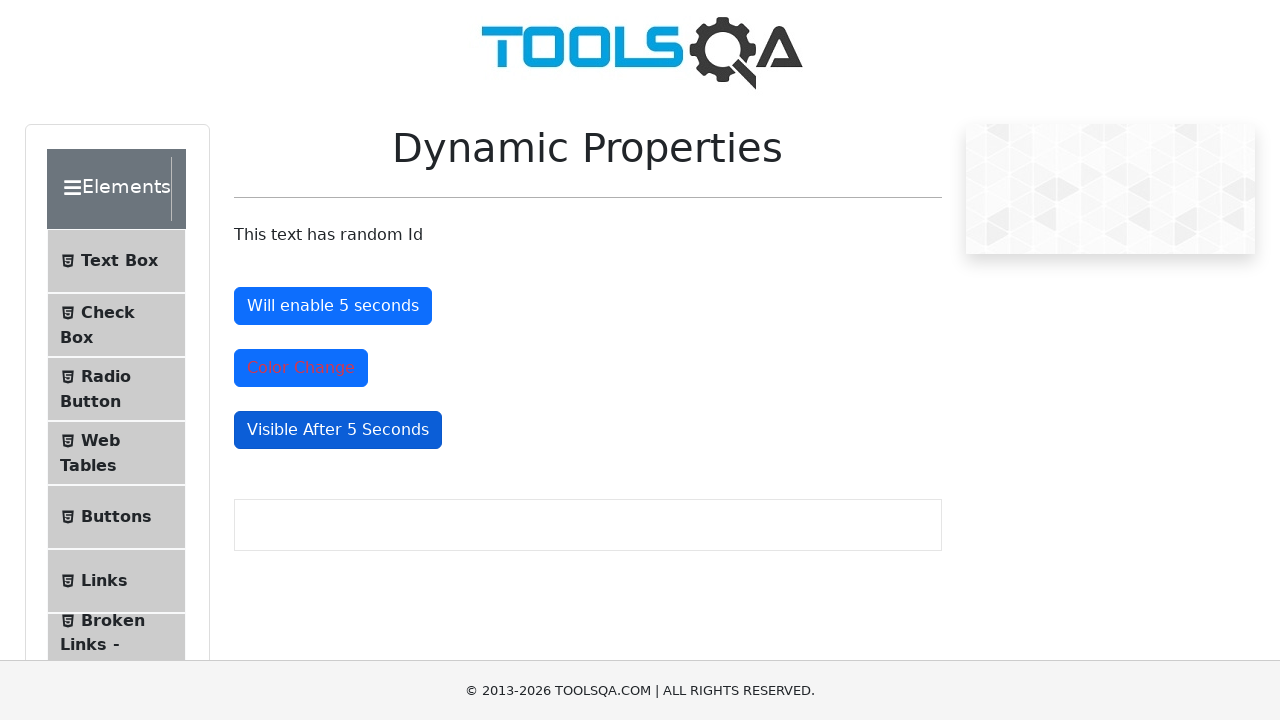